Tests the ability to open a new browser window, navigate to a different page in the new window, and verify that two windows are open.

Starting URL: https://the-internet.herokuapp.com

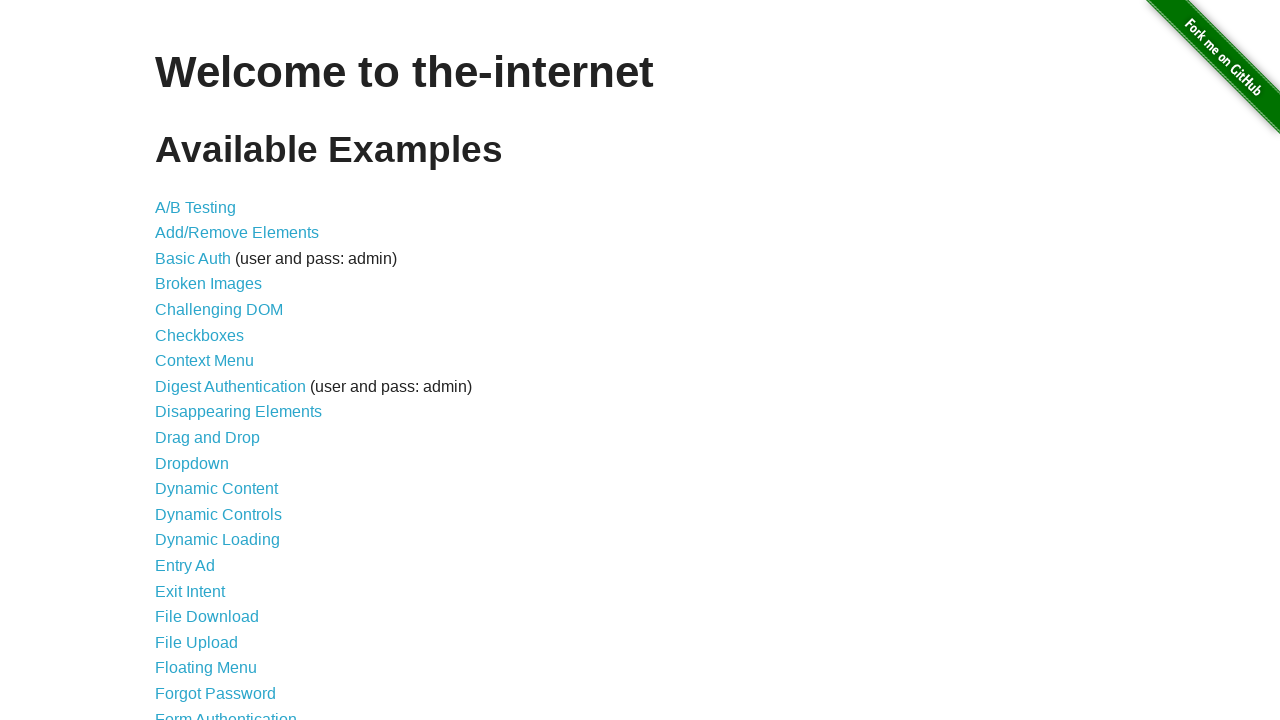

Opened a new browser window
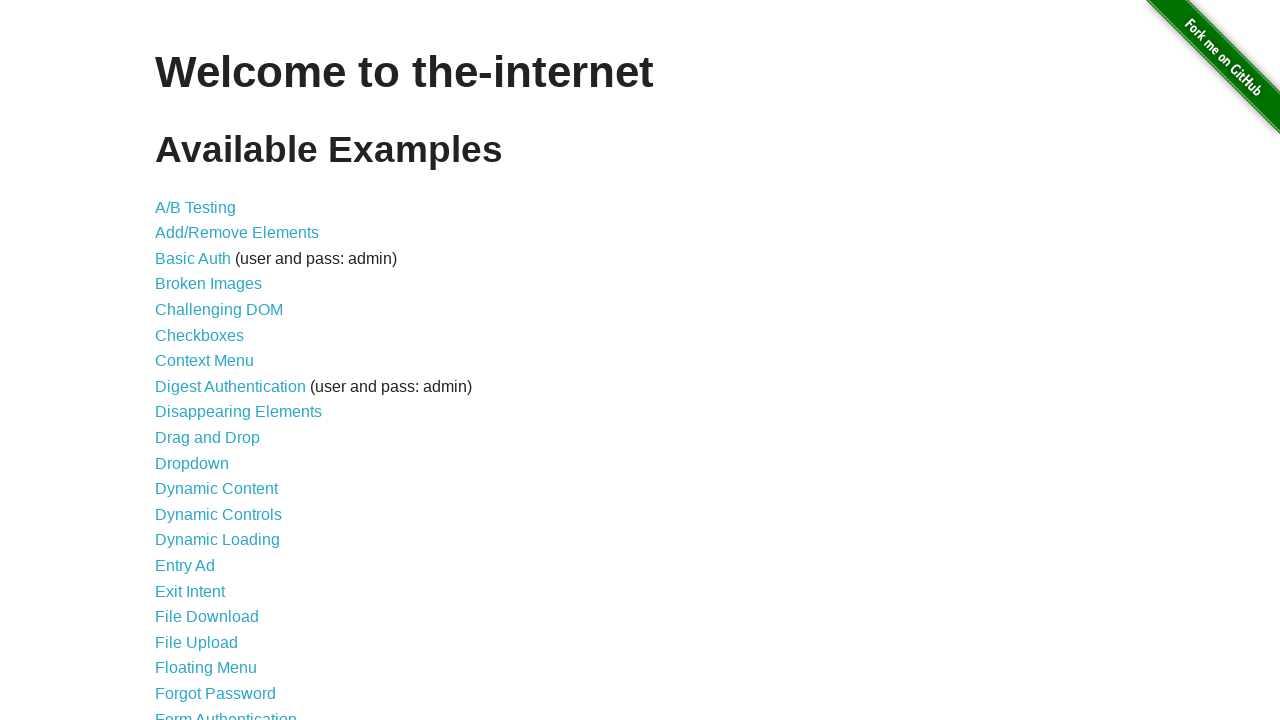

Navigated to typos page in new window
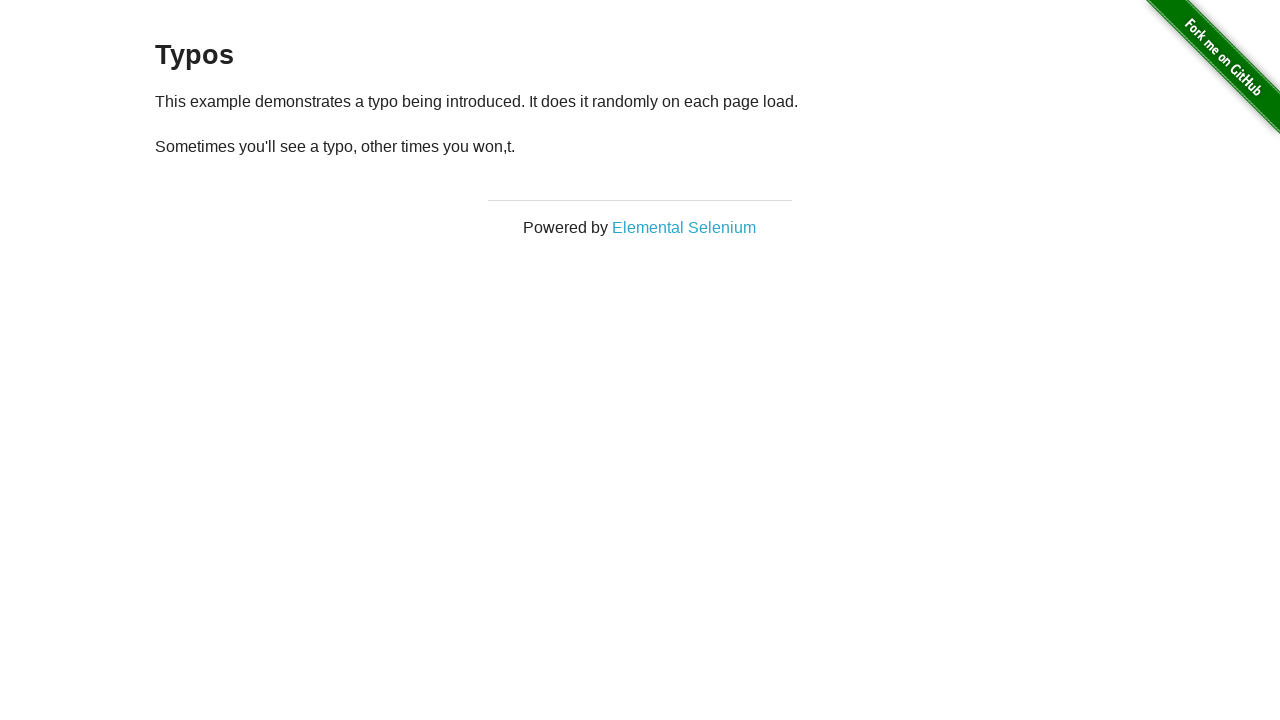

Verified that 2 browser windows are open
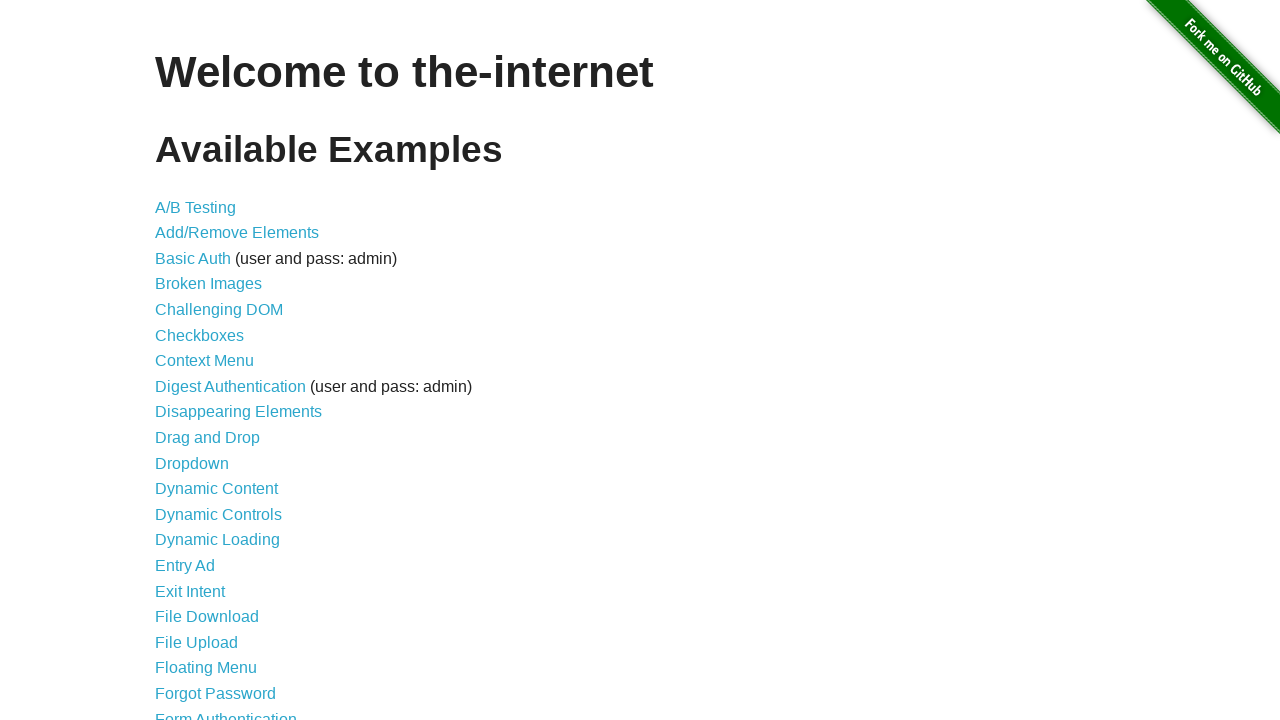

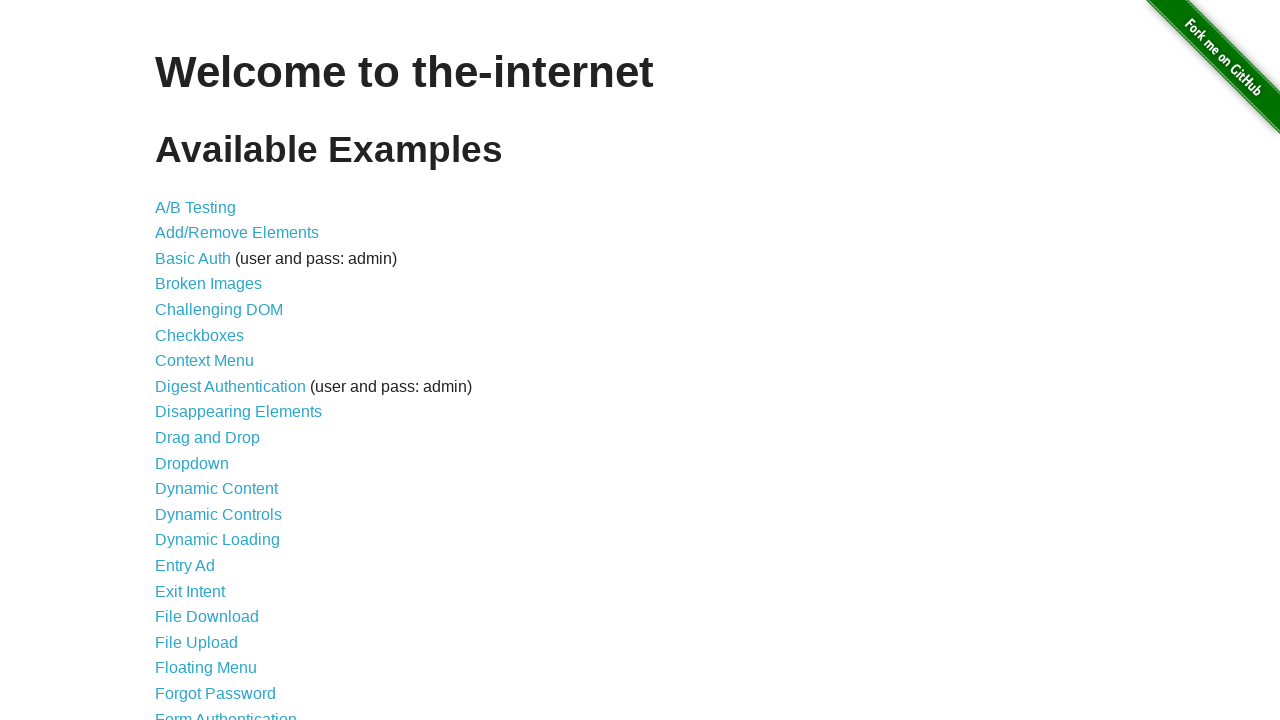